Tests browser tab handling by opening a new tab and switching between windows

Starting URL: https://demoqa.com/browser-windows

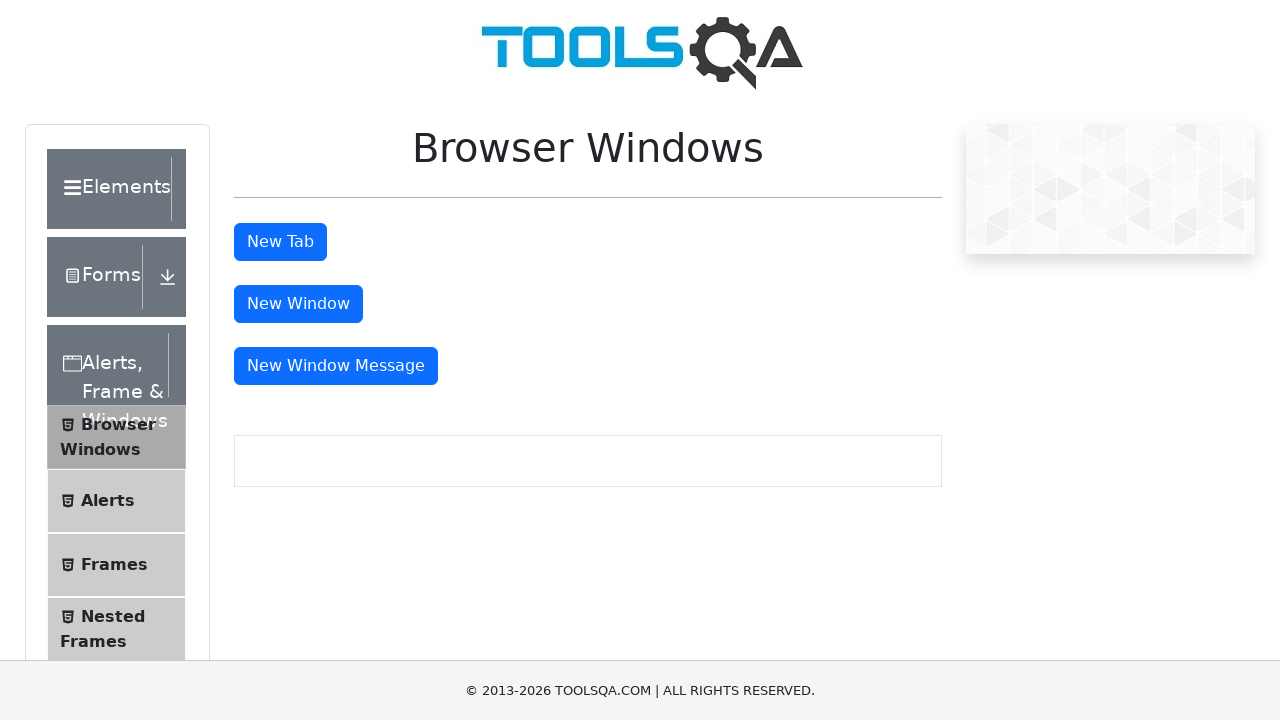

Clicked button to open new tab at (280, 242) on #tabButton
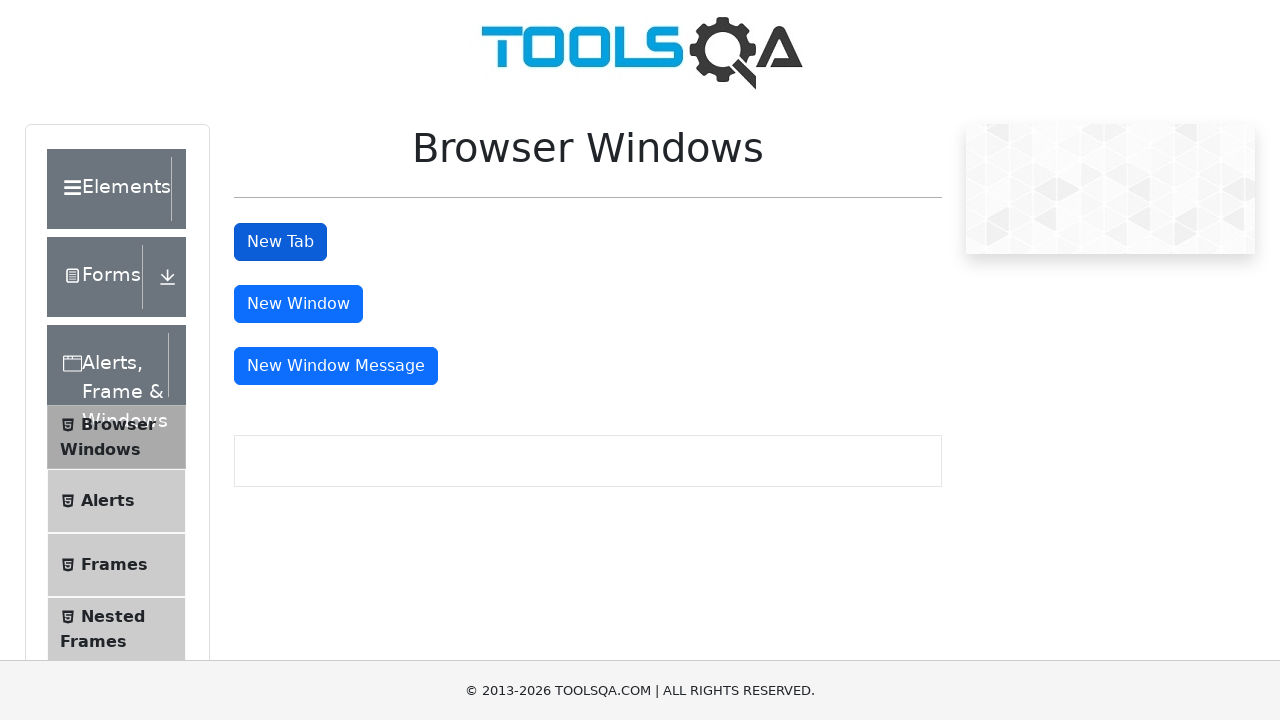

Retrieved all open pages/tabs from context
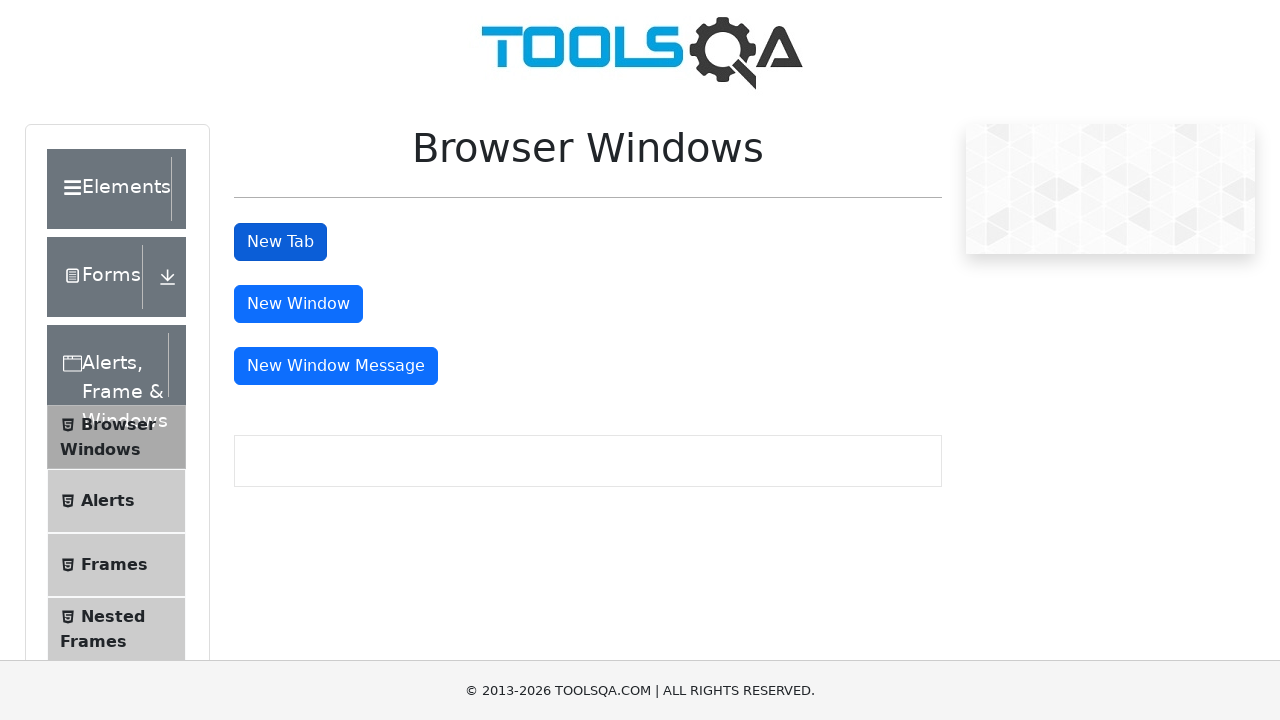

Brought tab to front
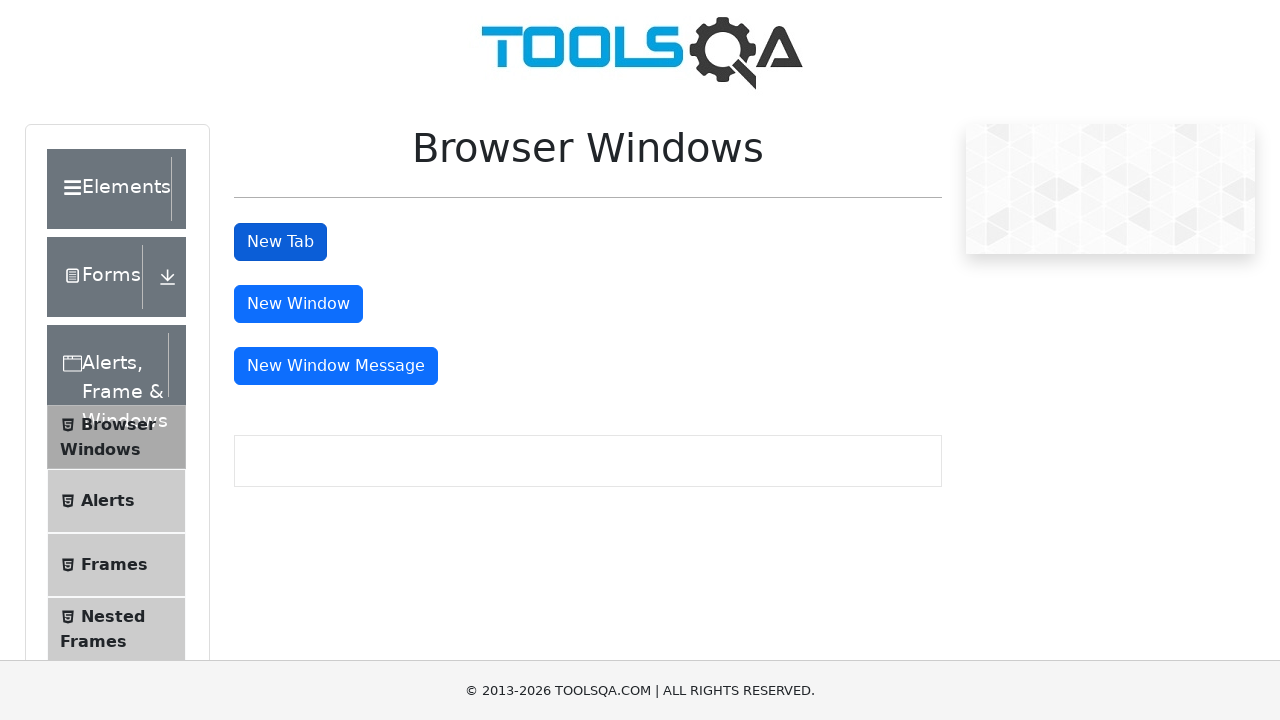

Retrieved URL from tab: https://demoqa.com/browser-windows
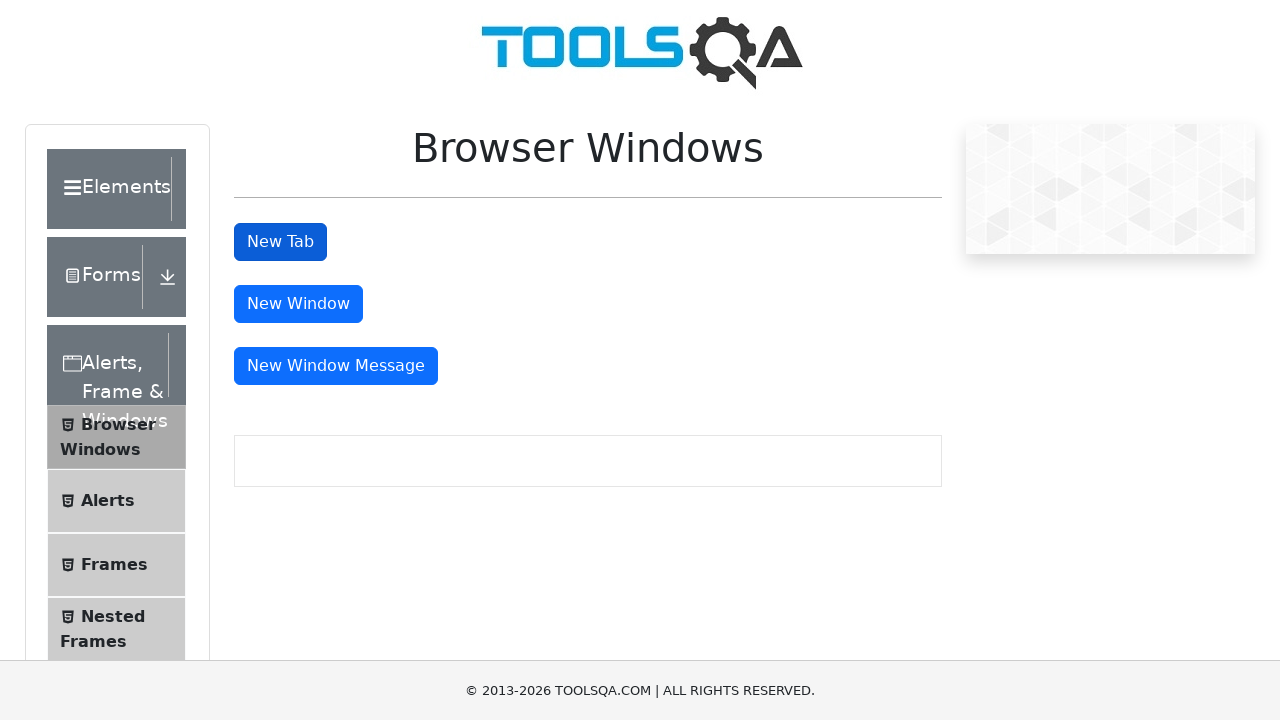

Brought tab to front
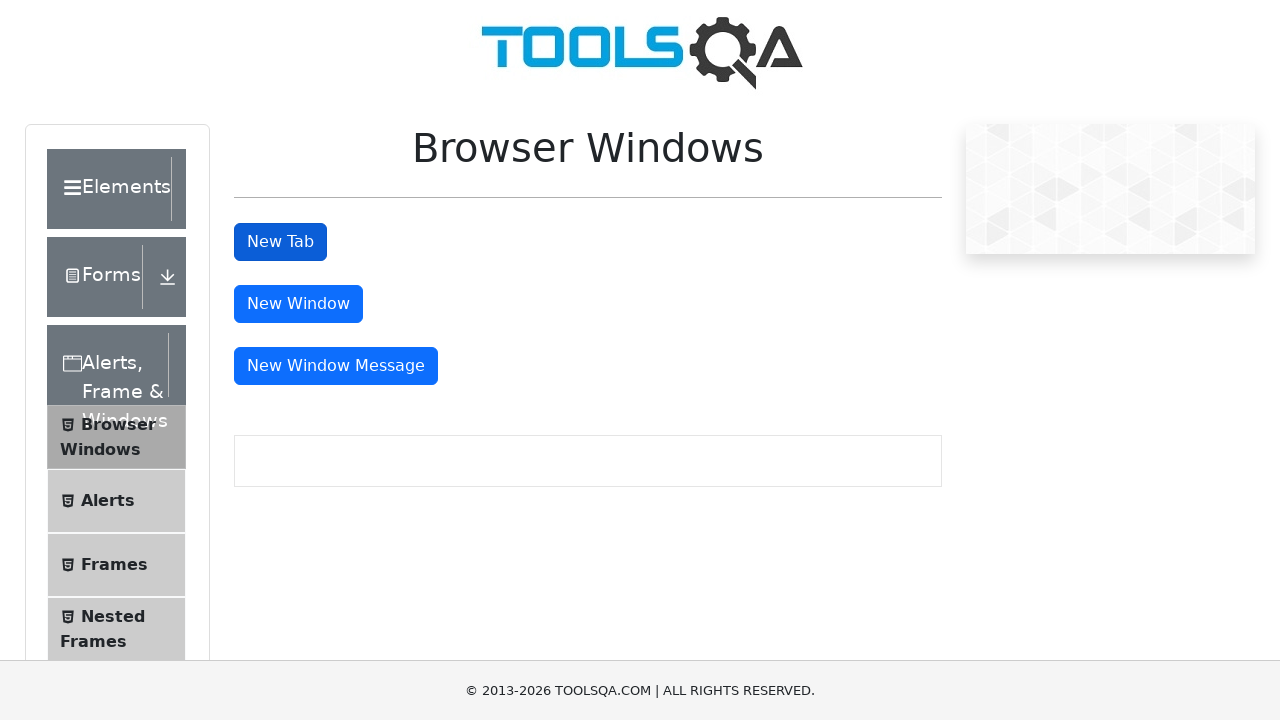

Retrieved URL from tab: https://demoqa.com/sample
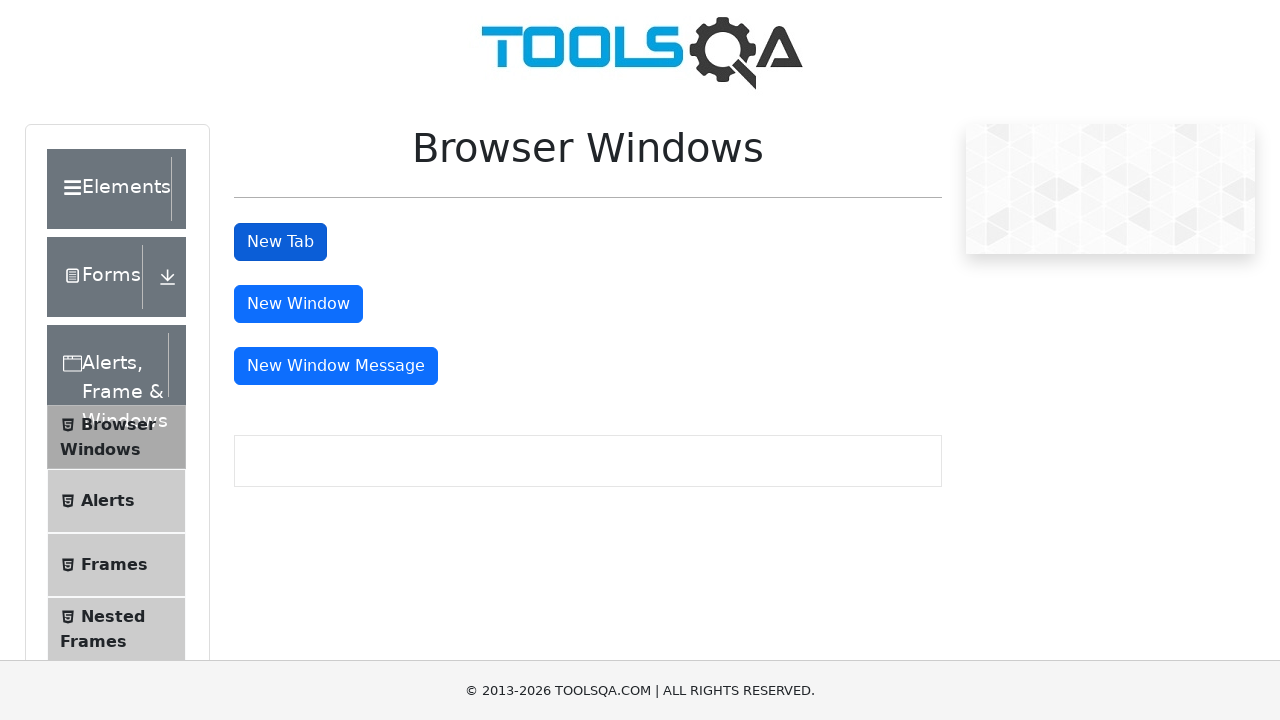

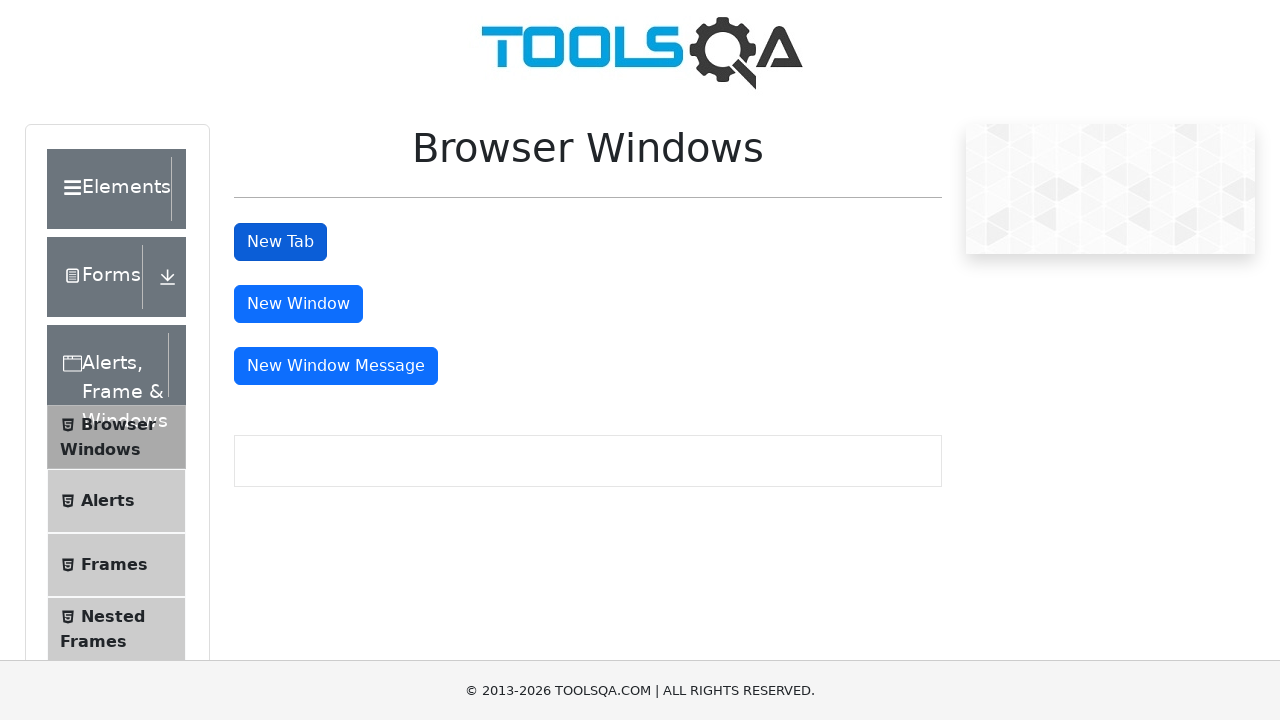